Tests a registration form by filling out various input fields including text inputs, radio buttons, checkboxes, dropdowns, date picker, file upload, textarea, range slider, color picker, and toggle switches, then submitting the form.

Starting URL: https://material.playwrightvn.com/

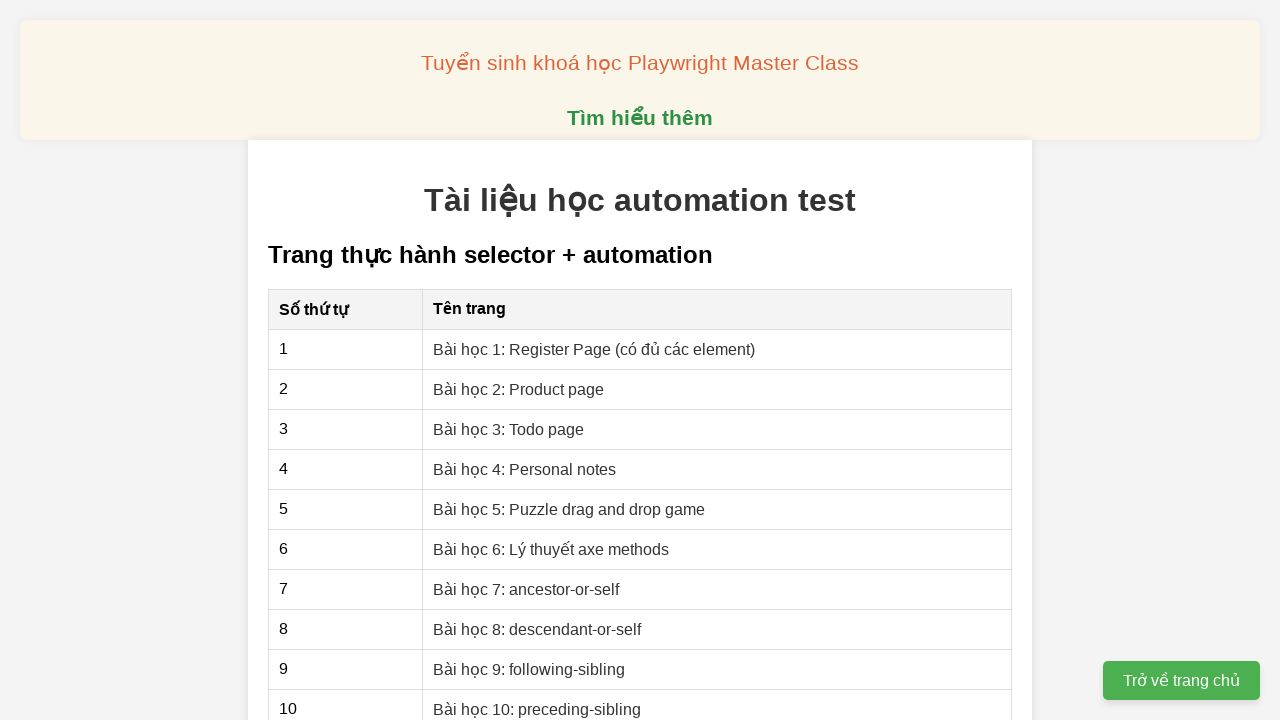

Clicked on registration page lesson link at (594, 349) on xpath=//a[contains(text(),"Bài học 1: Register Page (có đủ các element)")]
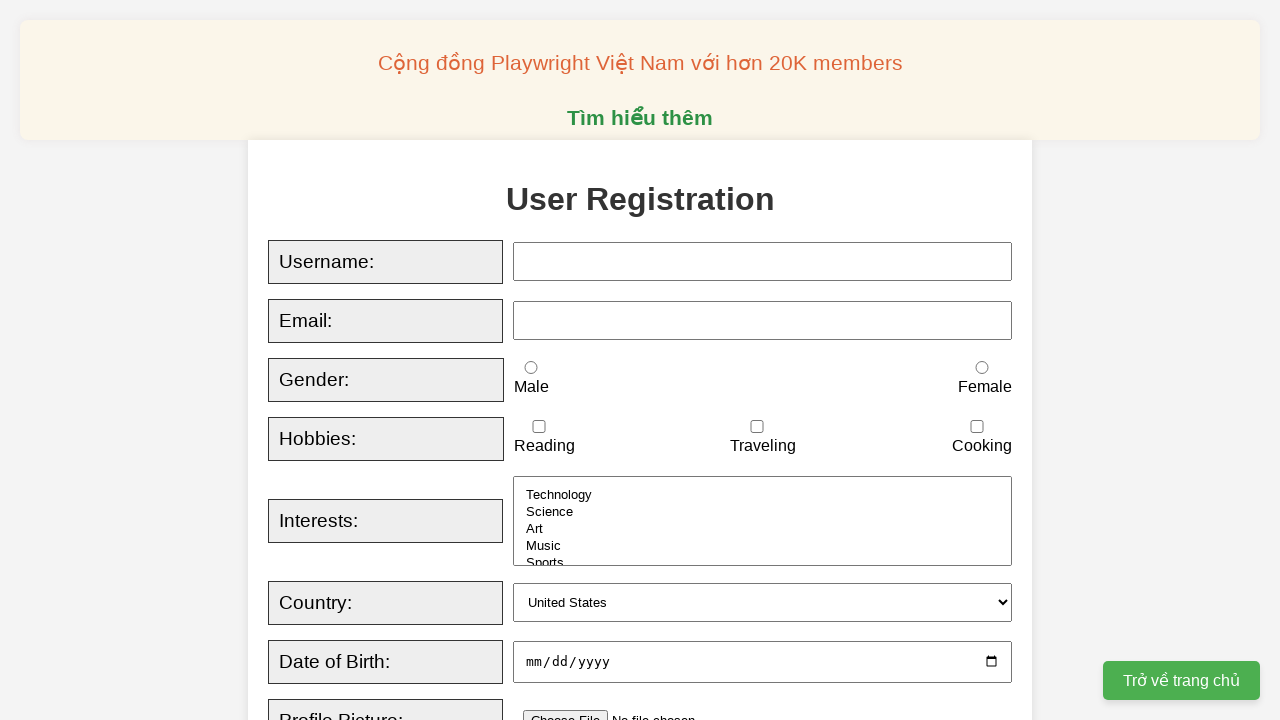

Filled username field with 'markjohnson' on xpath=//input[@id="username"]
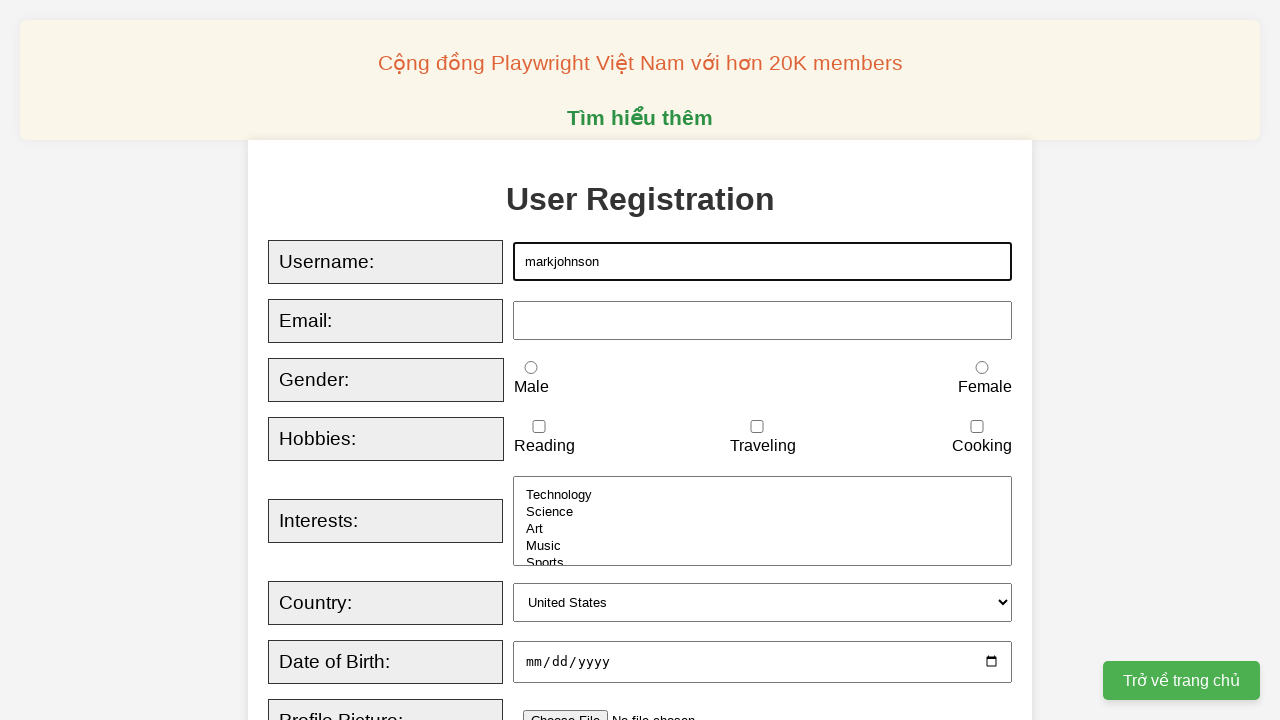

Filled email field with 'markjohnson@example.com' on xpath=//input[@id="email"]
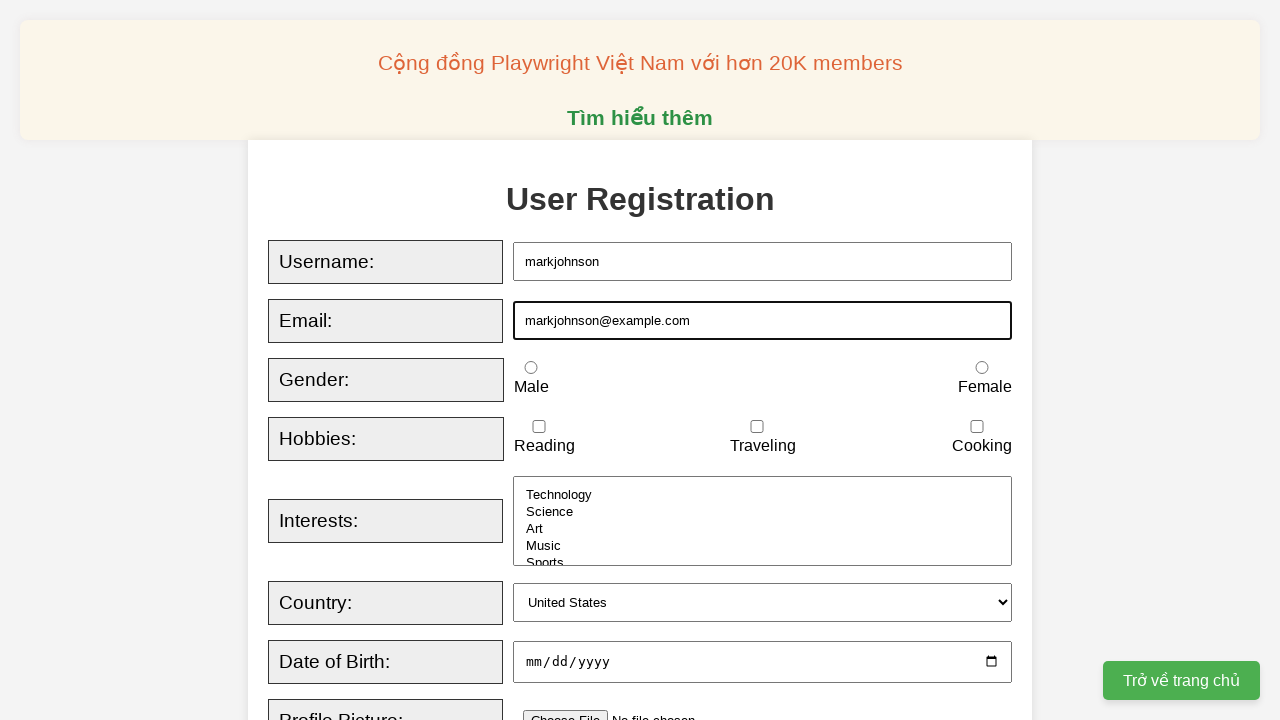

Selected male gender radio button at (531, 368) on xpath=//input[@id="male"]
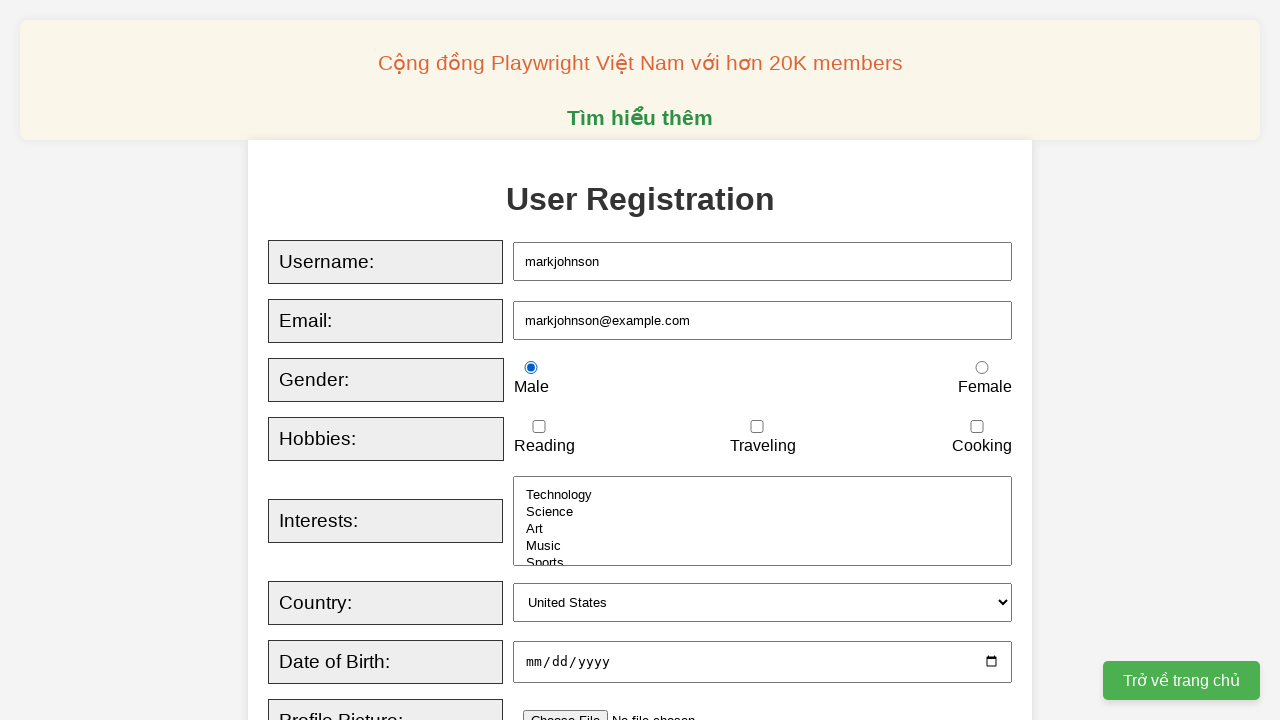

Checked reading hobby checkbox at (539, 427) on xpath=//input[@id="reading"]
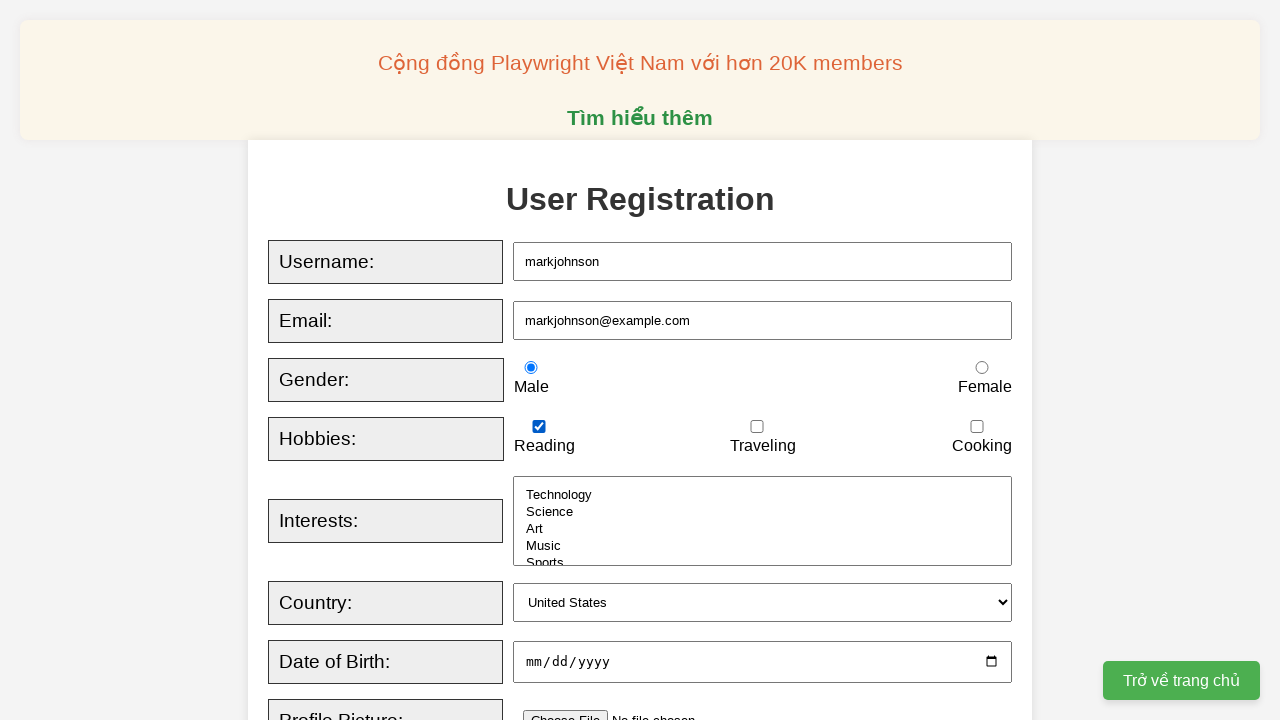

Checked traveling hobby checkbox at (757, 427) on xpath=//input[@id="traveling"]
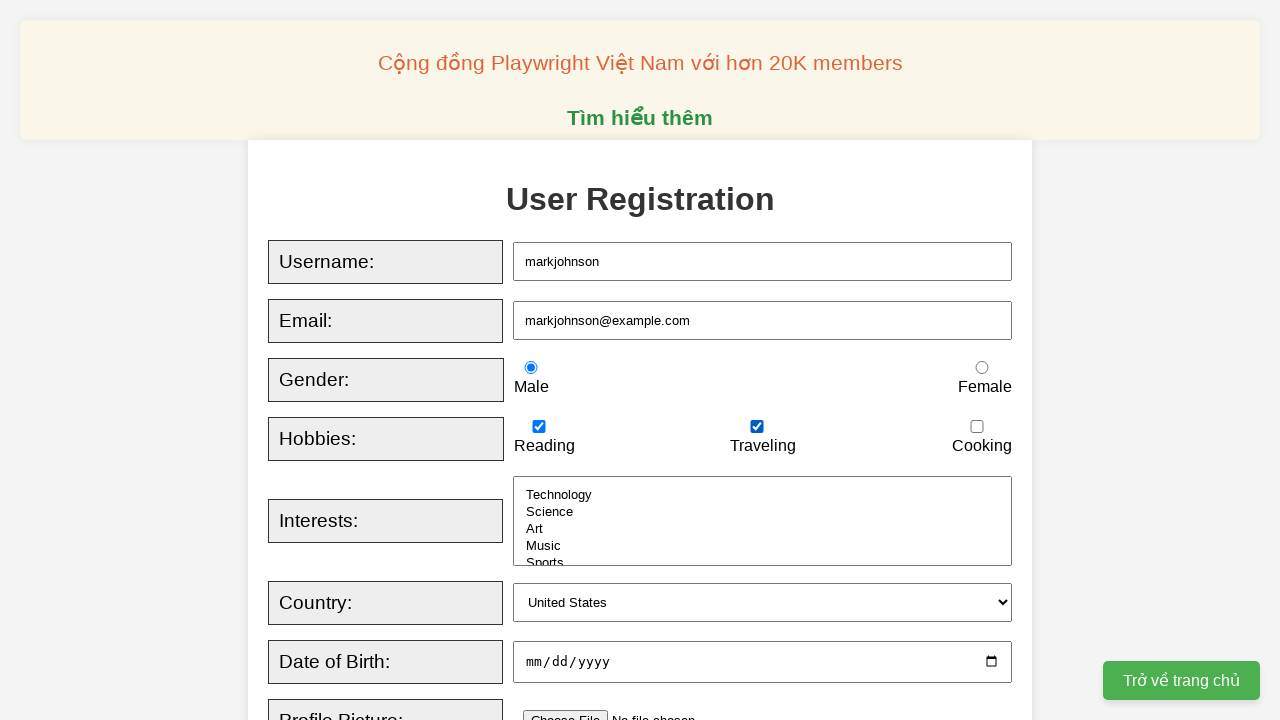

Selected technology option in interests dropdown at (763, 495) on xpath=//option[@value="technology"]
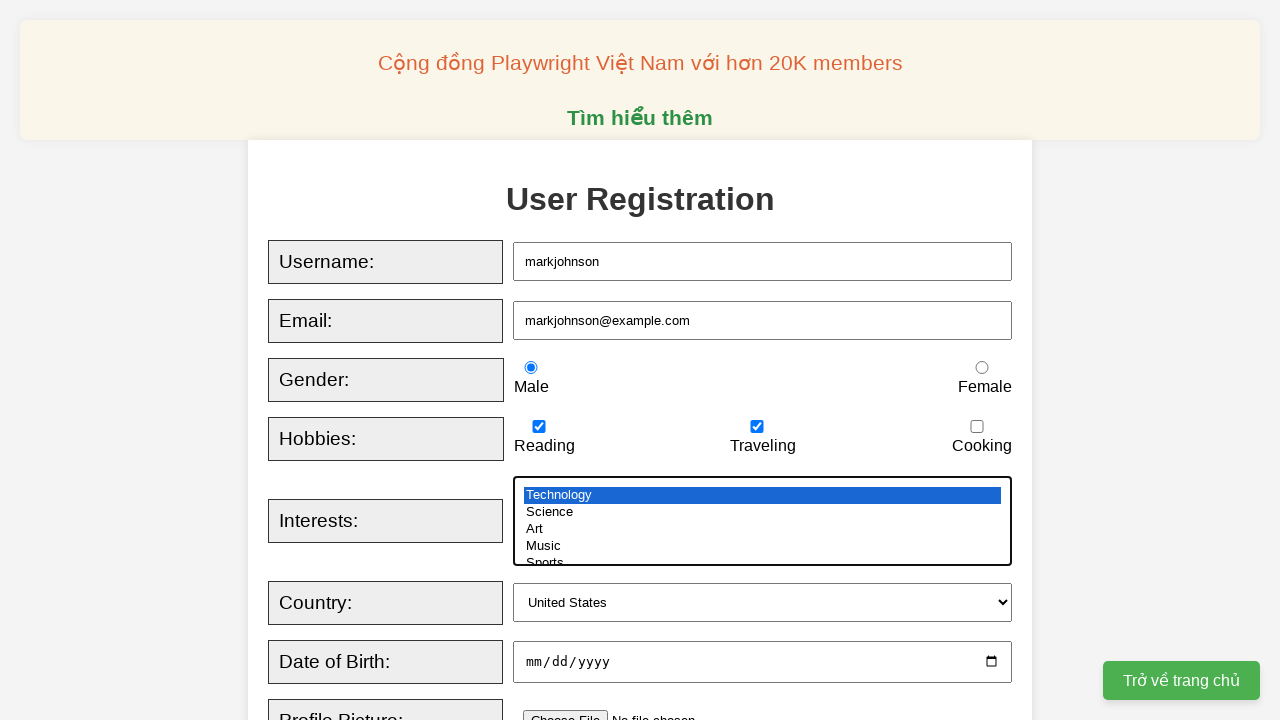

Selected Canada from country dropdown on xpath=//select[@id="country"]
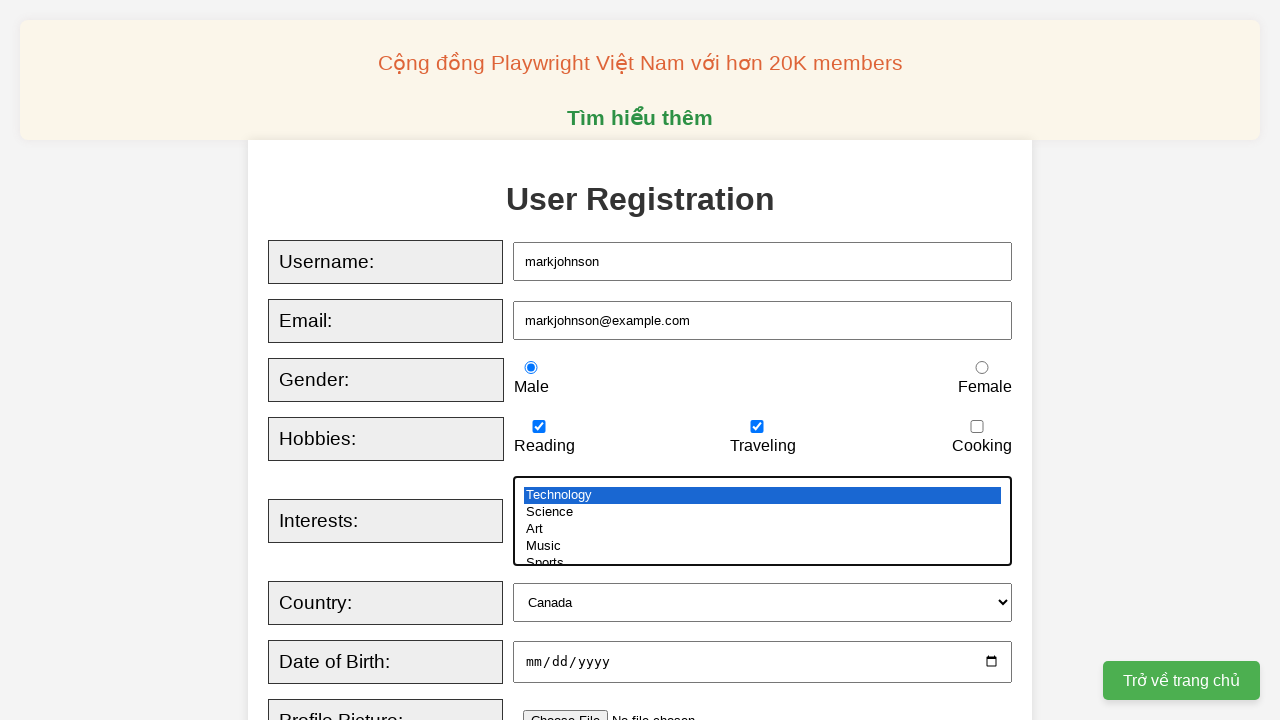

Filled date of birth with '1985-03-22' on xpath=//input[@id="dob"]
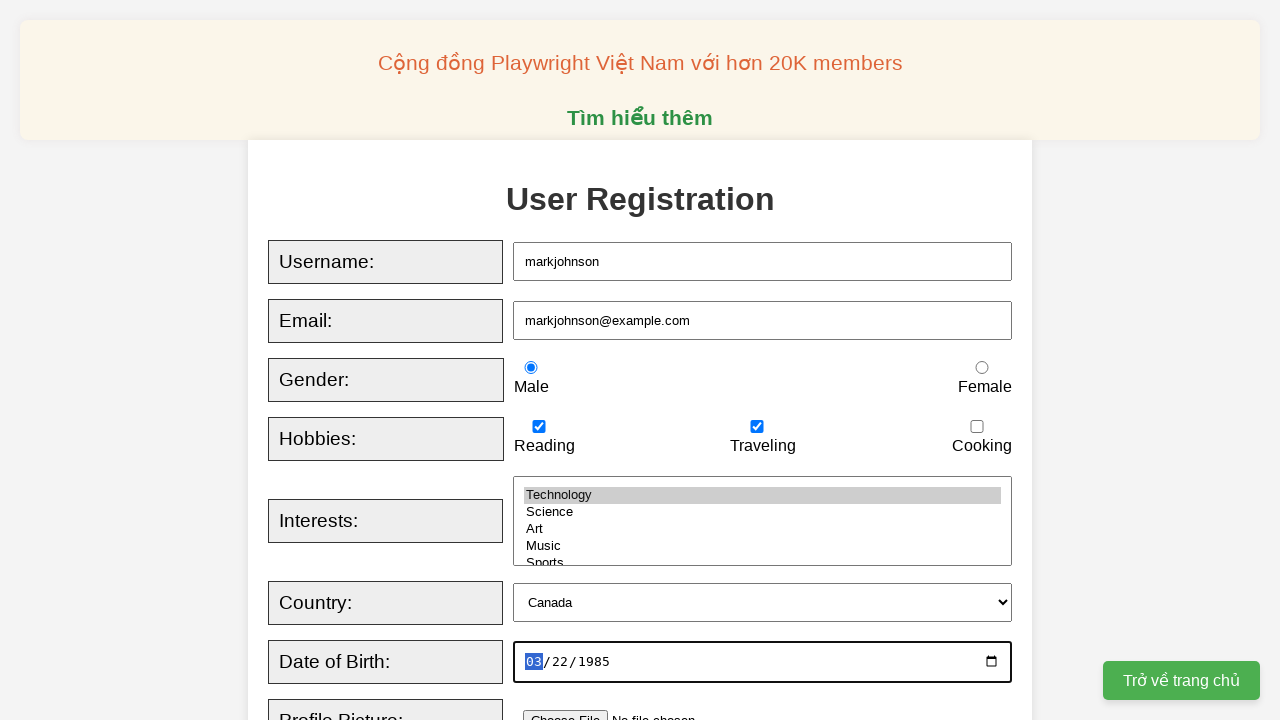

Filled bio textarea with test registration text on xpath=//textarea[@id="bio"]
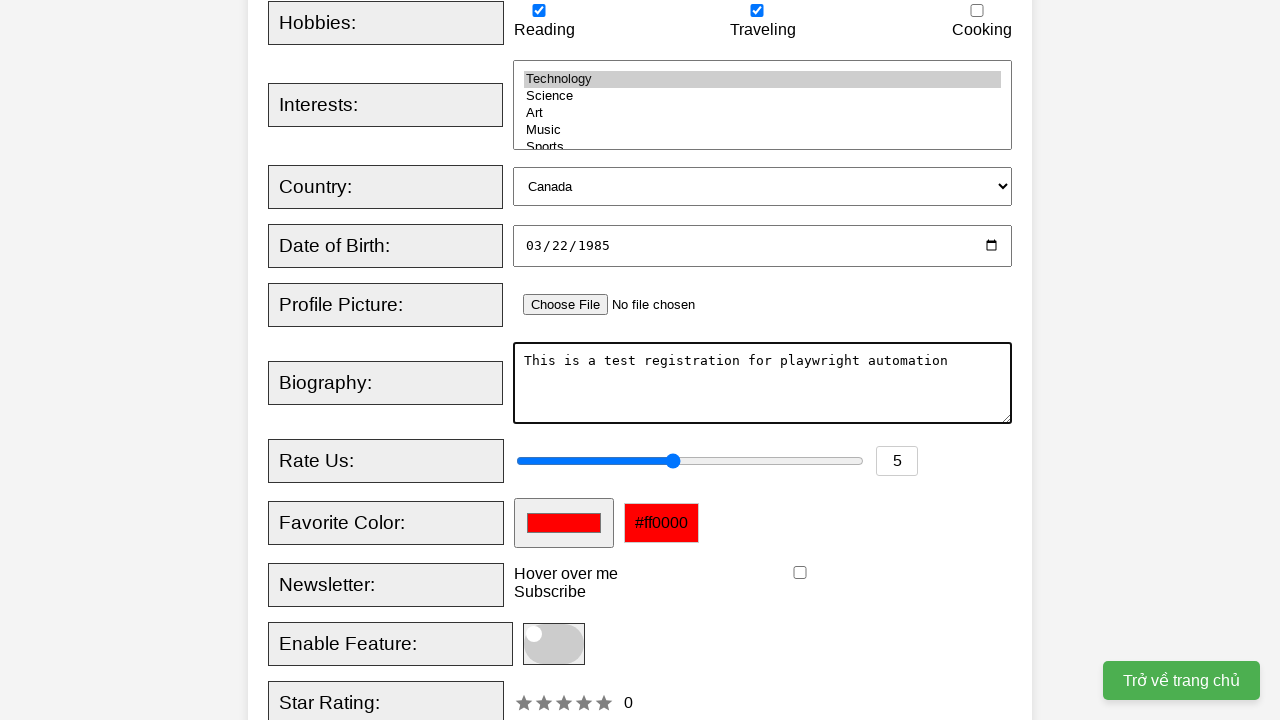

Set rating value to 4 on xpath=//input[@id="rating"]
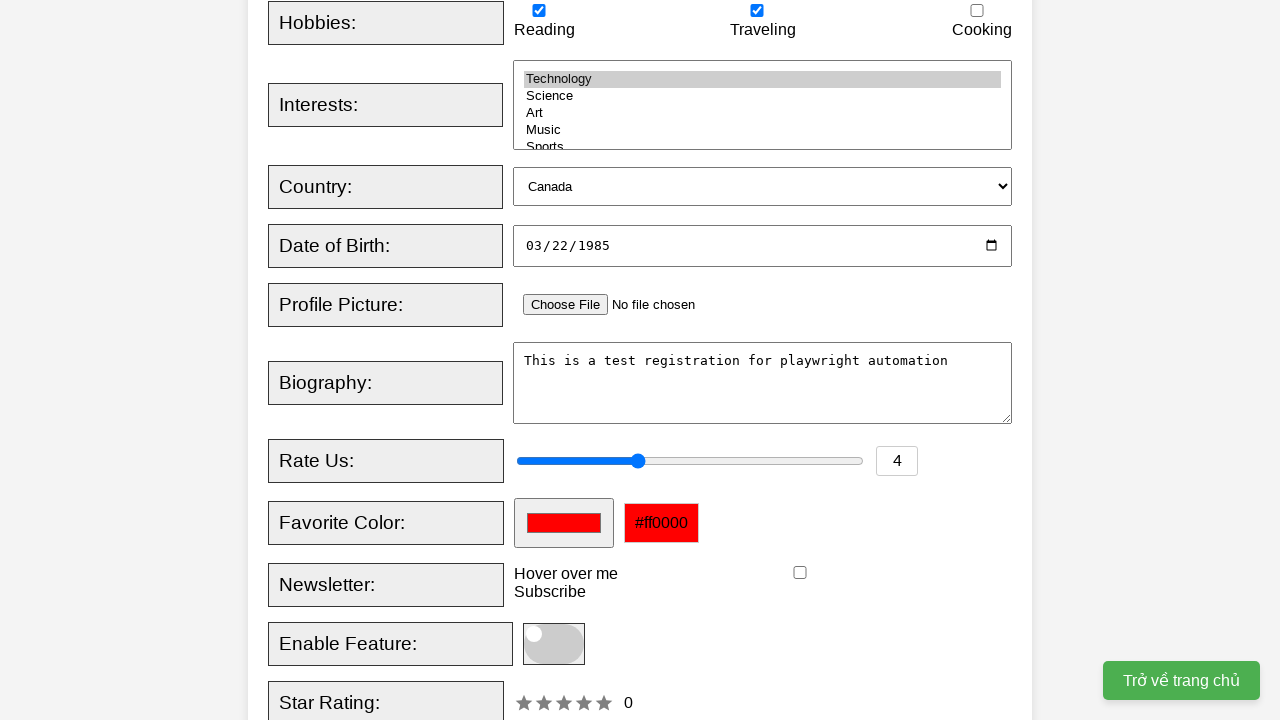

Set favorite color to #3498db on xpath=//input[@id="favcolor"]
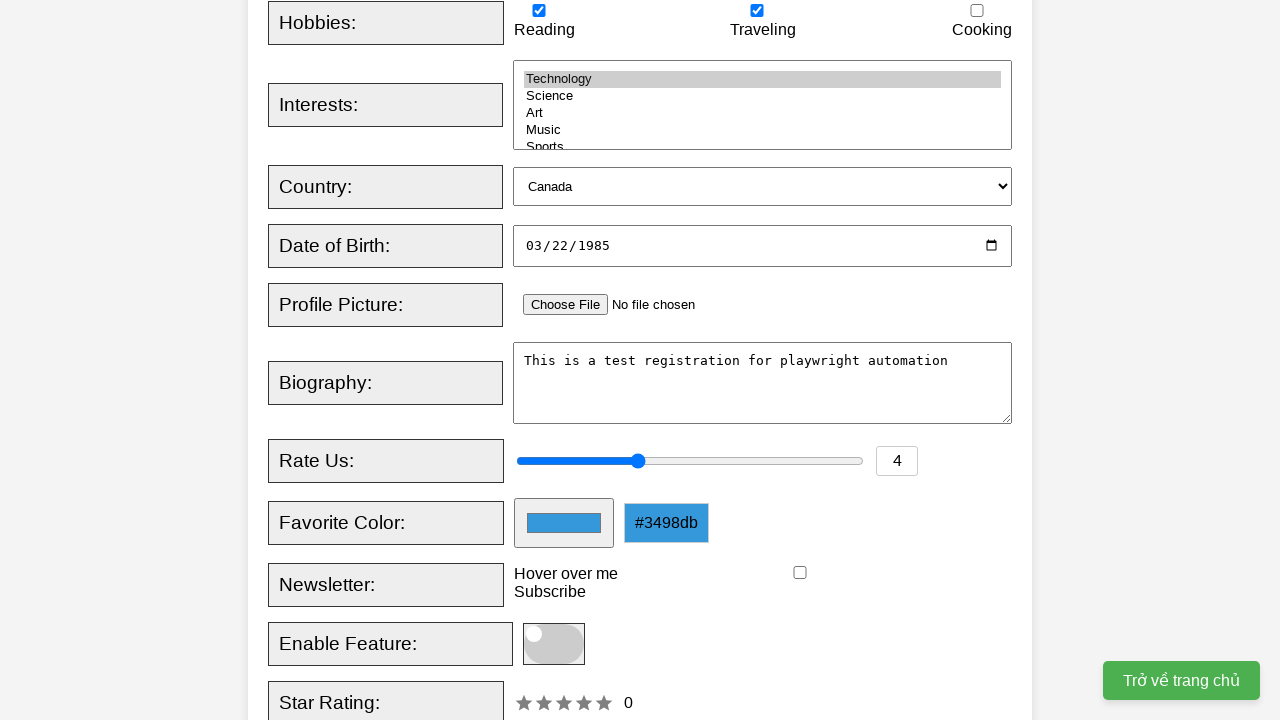

Clicked newsletter checkbox at (800, 573) on xpath=//input[@id="newsletter"]
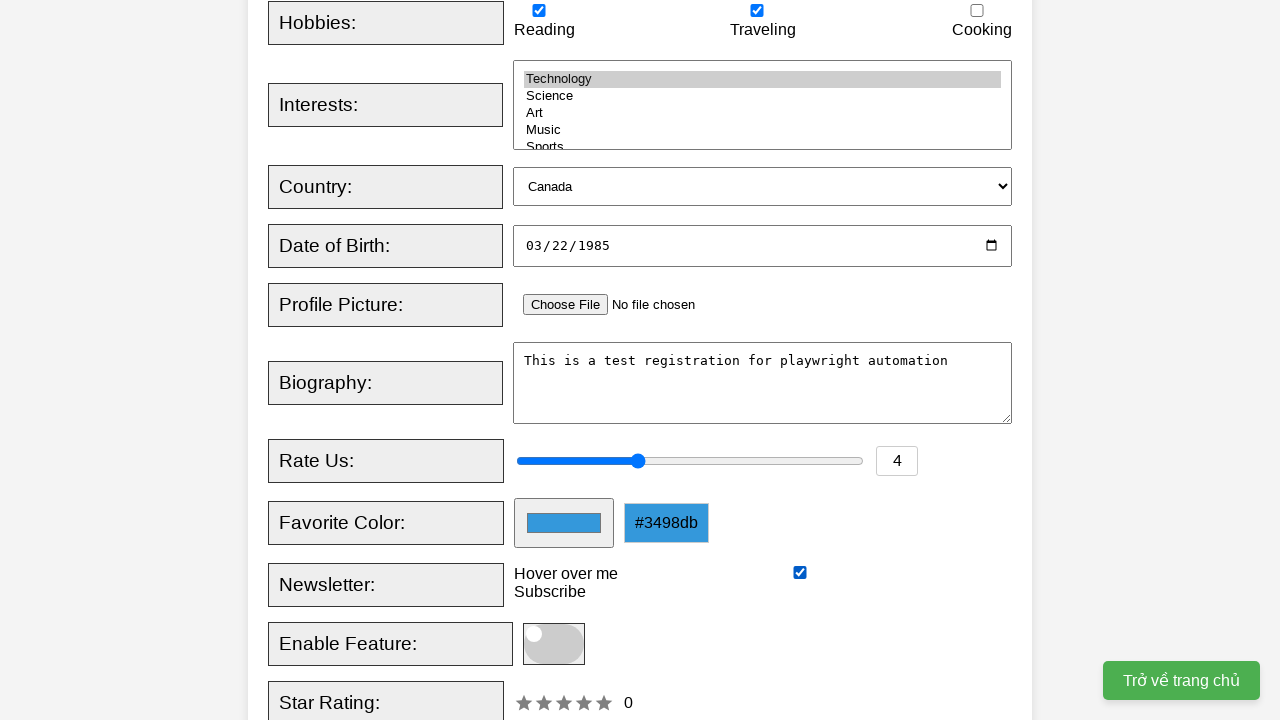

Clicked toggle switch at (554, 644) on xpath=//span[@class="slider round"]
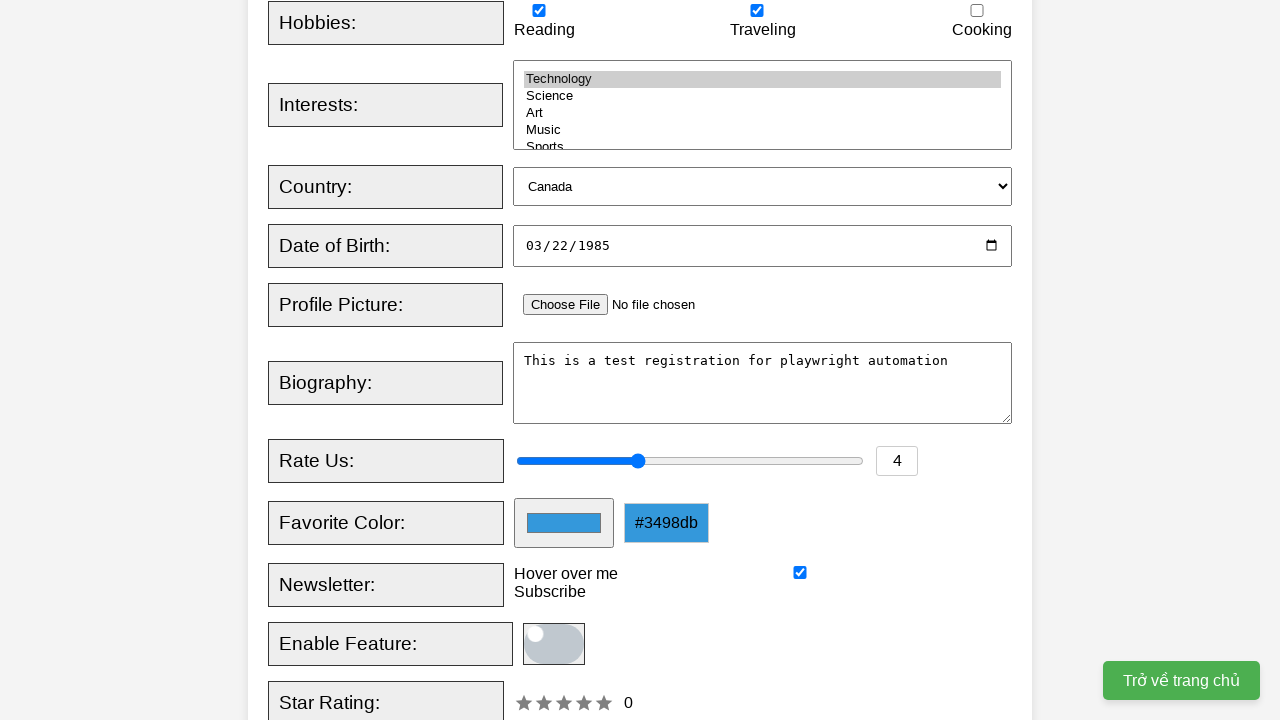

Clicked submit button to submit the registration form at (528, 360) on xpath=//button[@type="submit"]
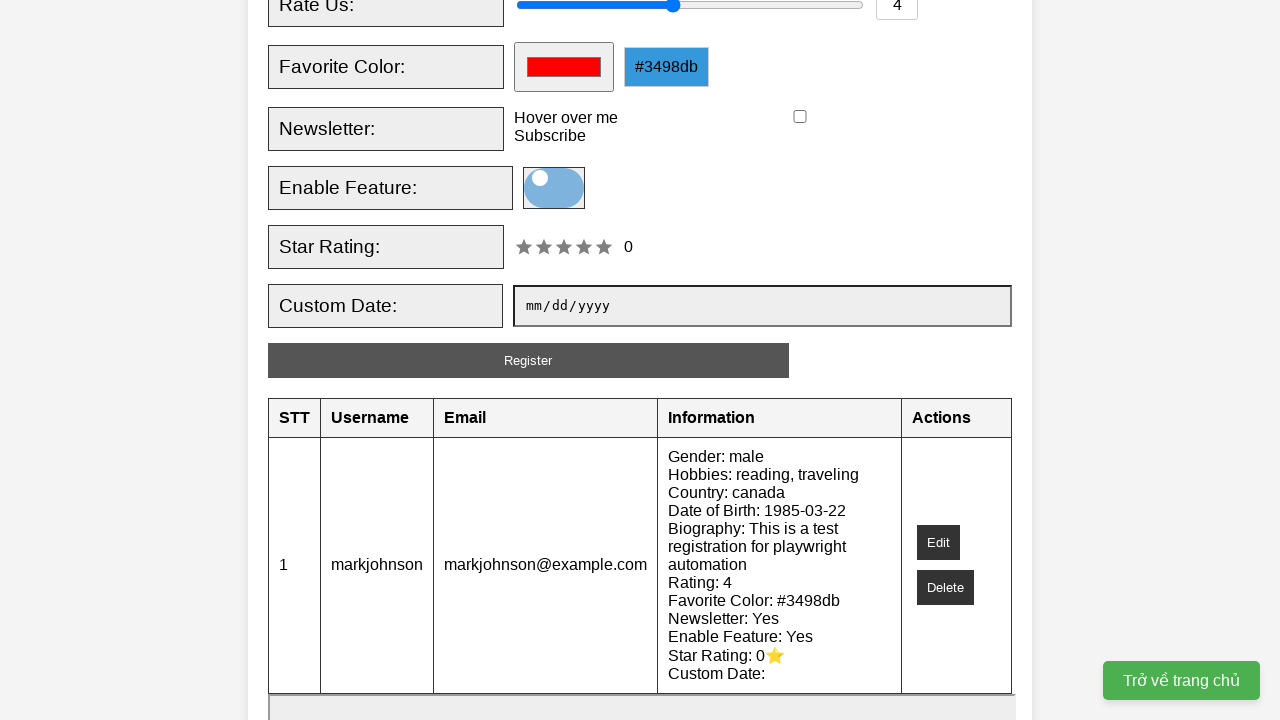

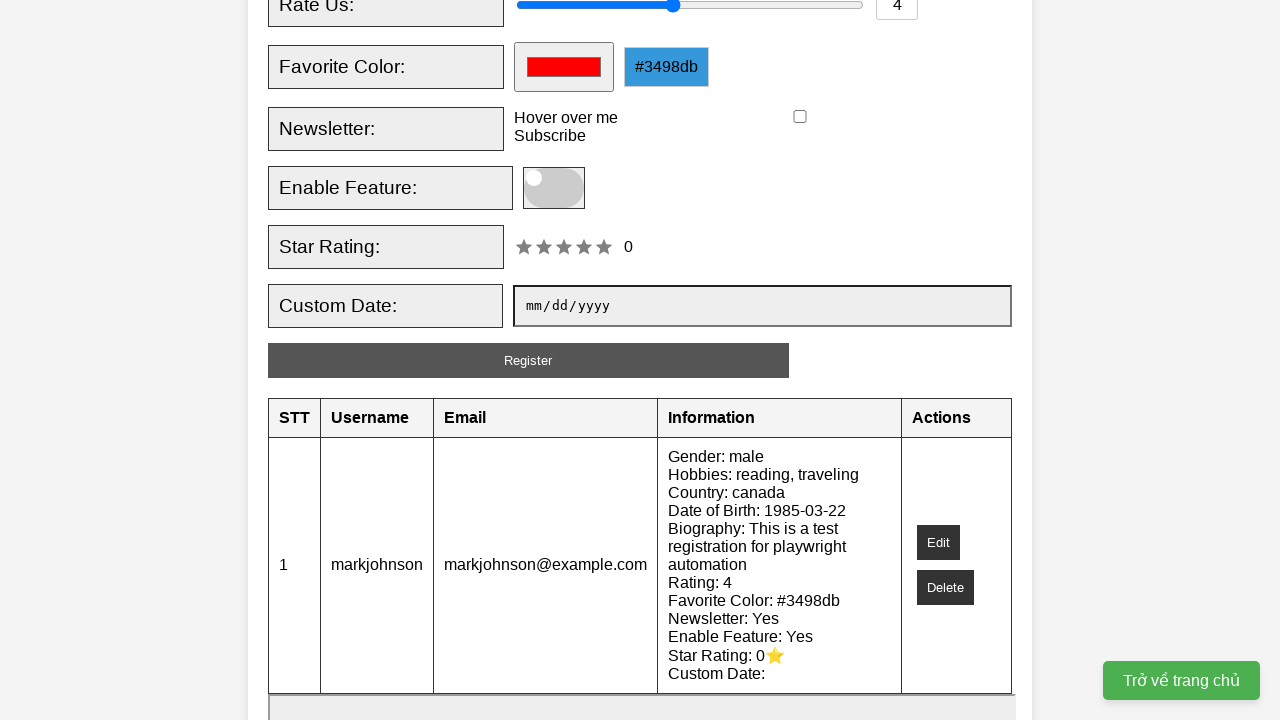